Tests empty login fields and verifies username required error message

Starting URL: https://www.saucedemo.com/

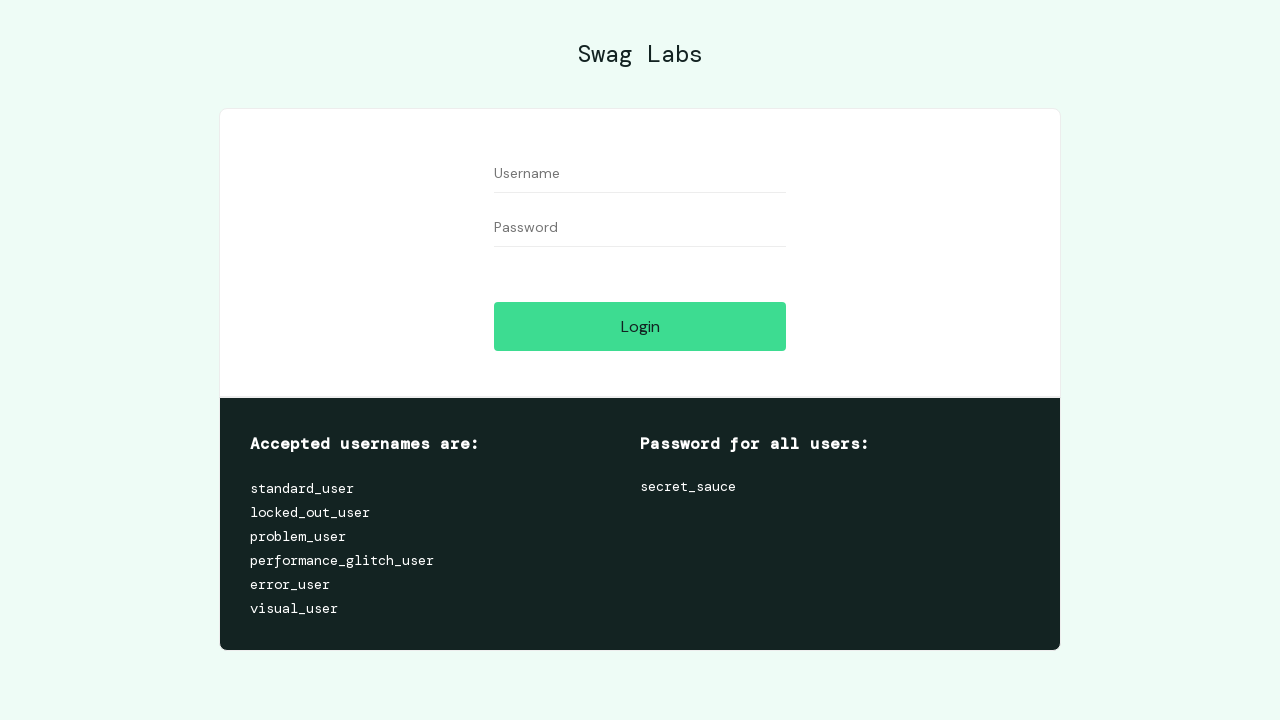

Navigated to Sauce Demo login page
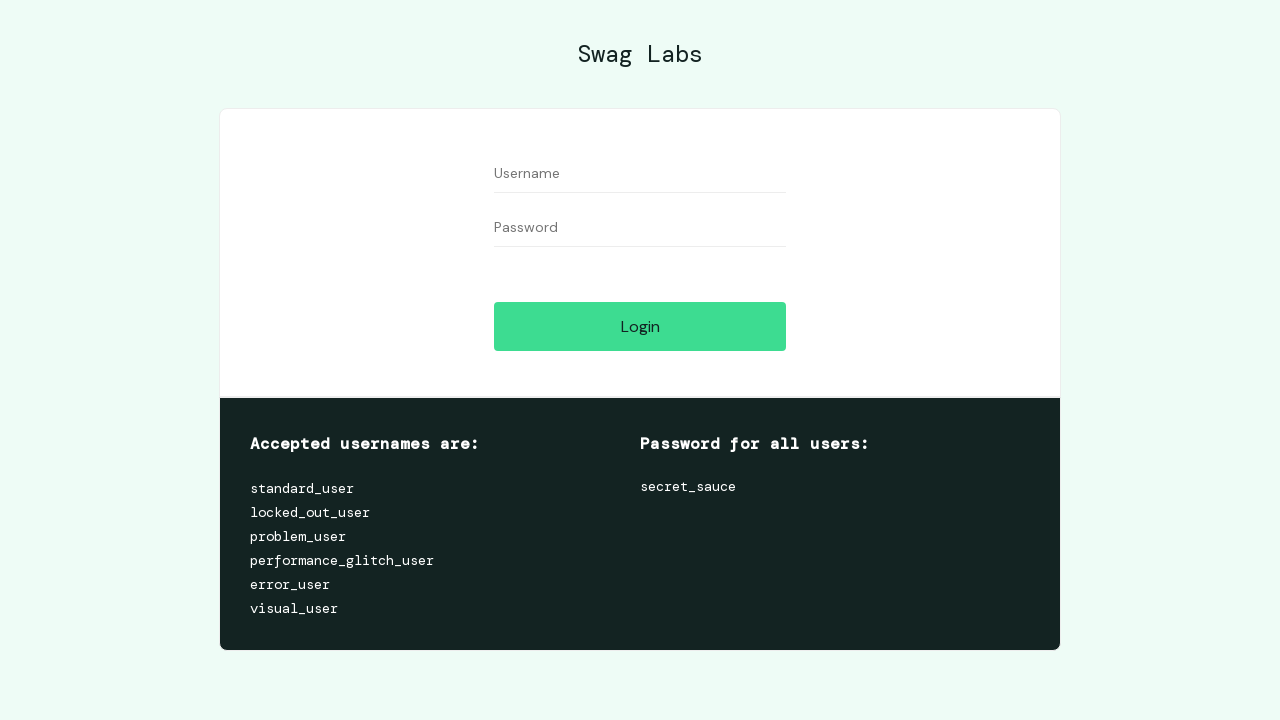

Left username field empty on #user-name
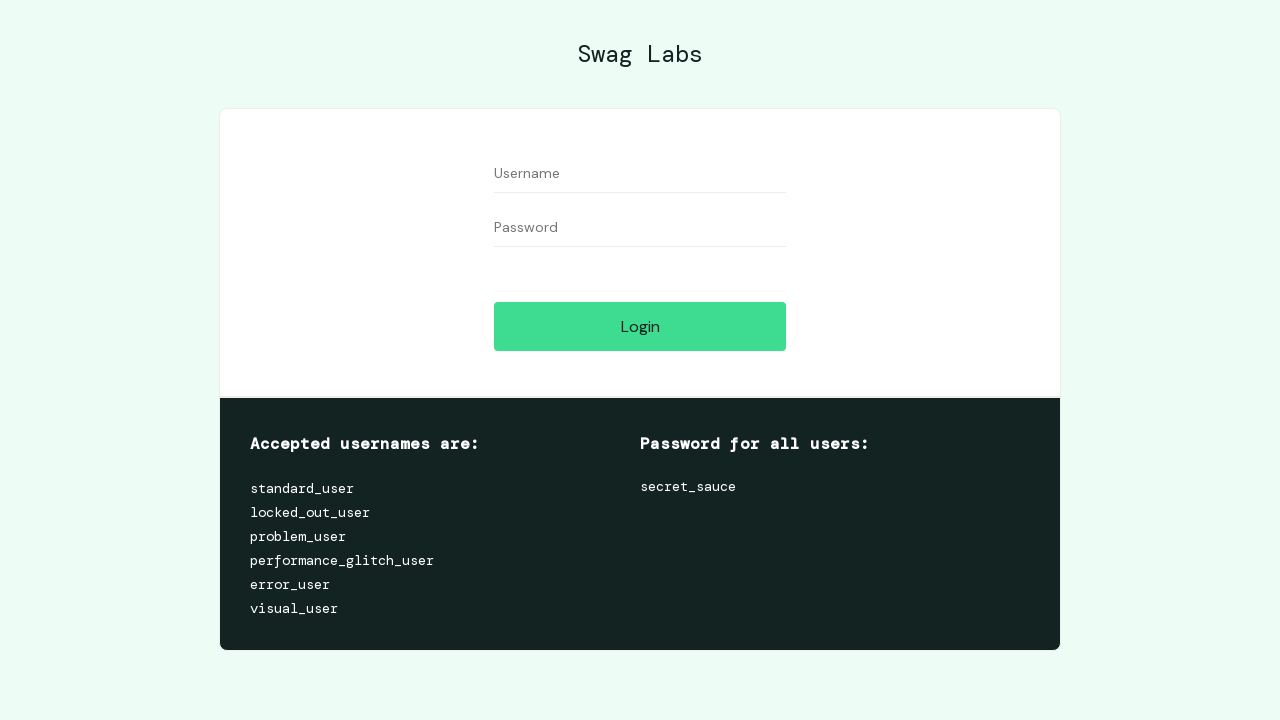

Left password field empty on #password
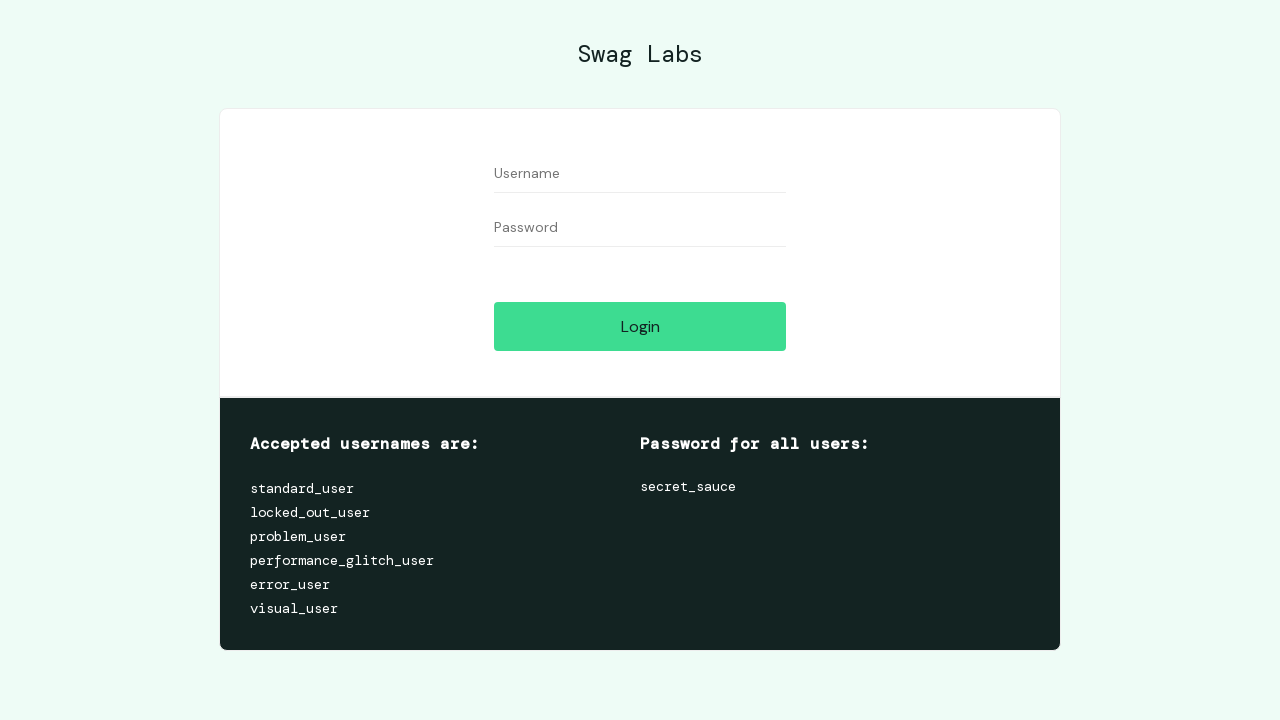

Clicked login button with empty credentials at (640, 326) on #login-button
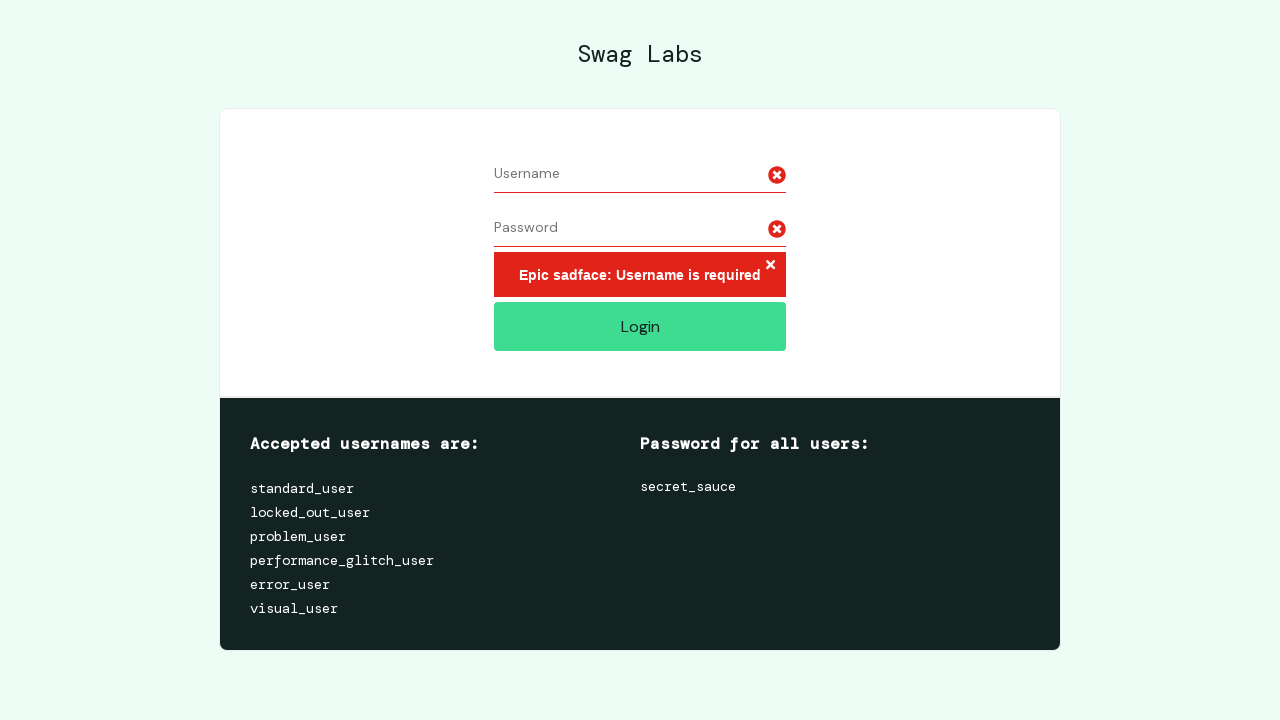

Error message appeared after login attempt
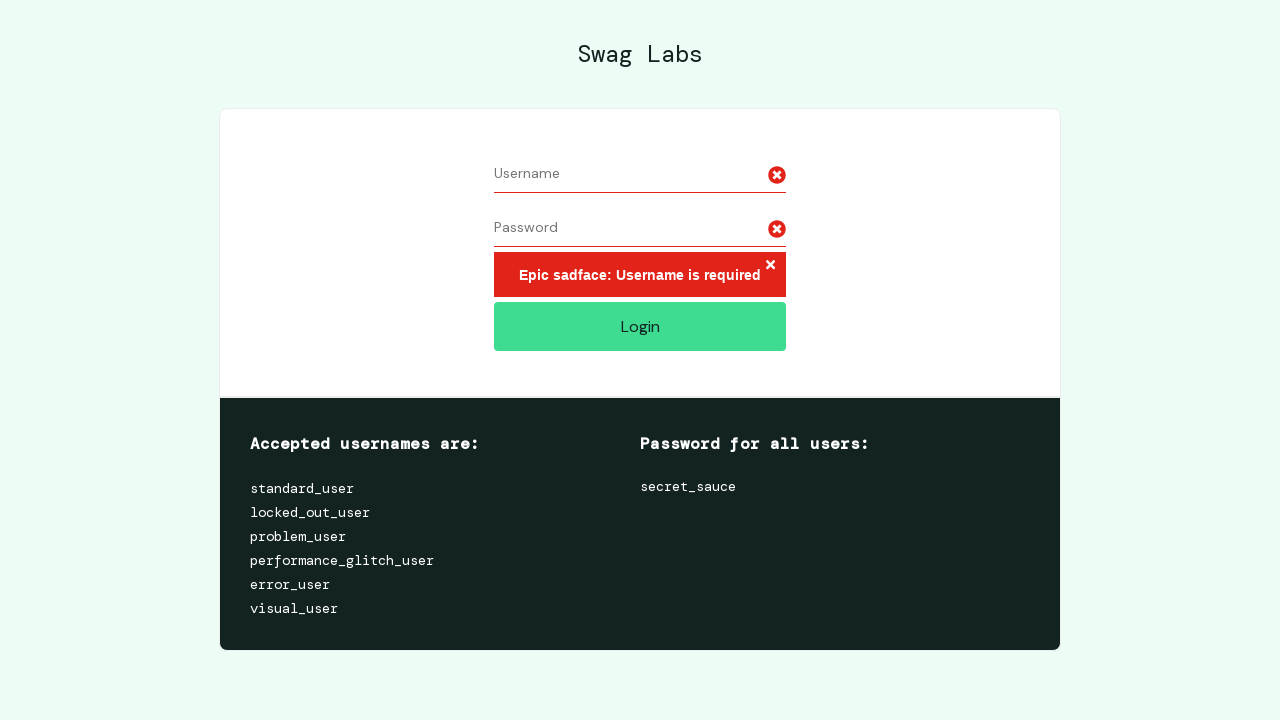

Located error message element
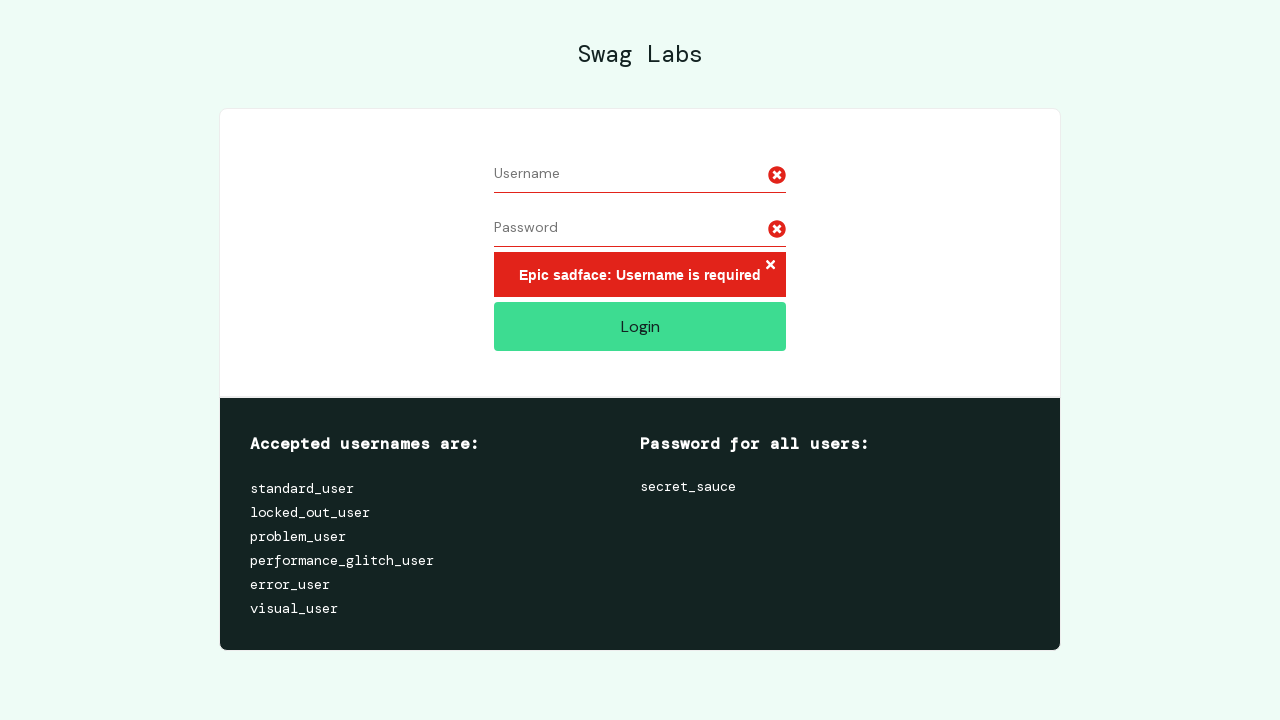

Verified username required error message is displayed
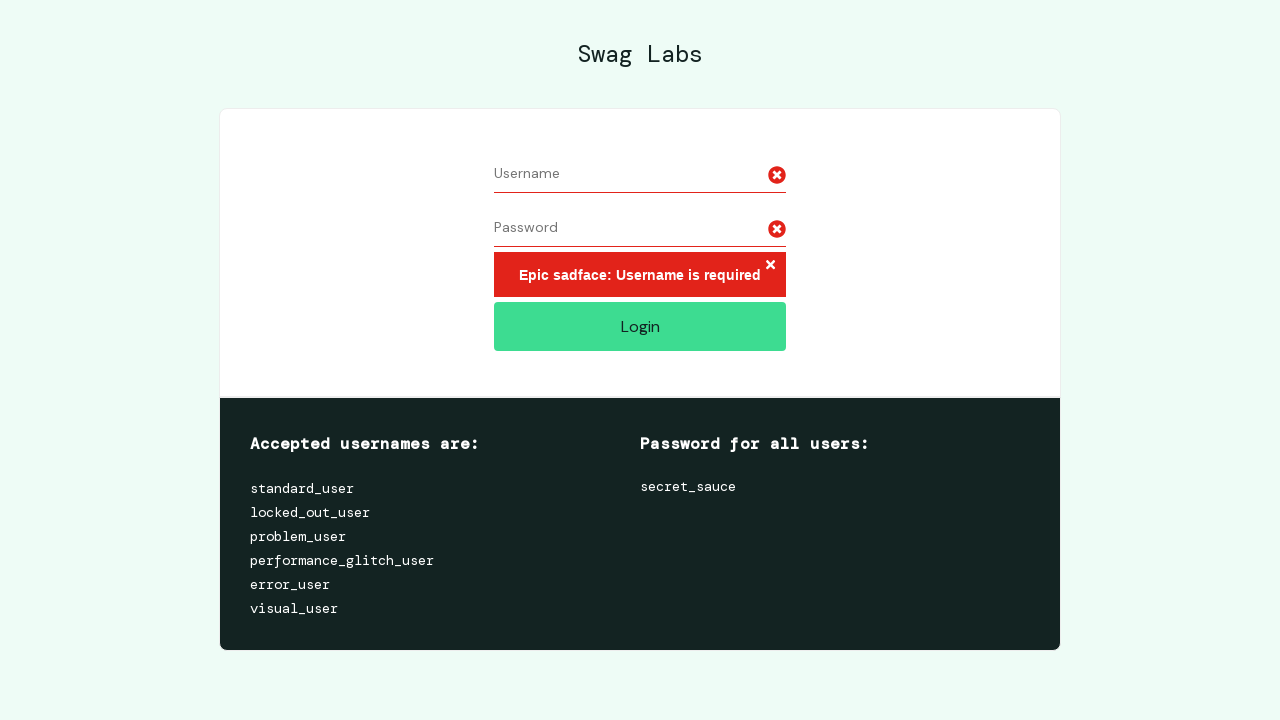

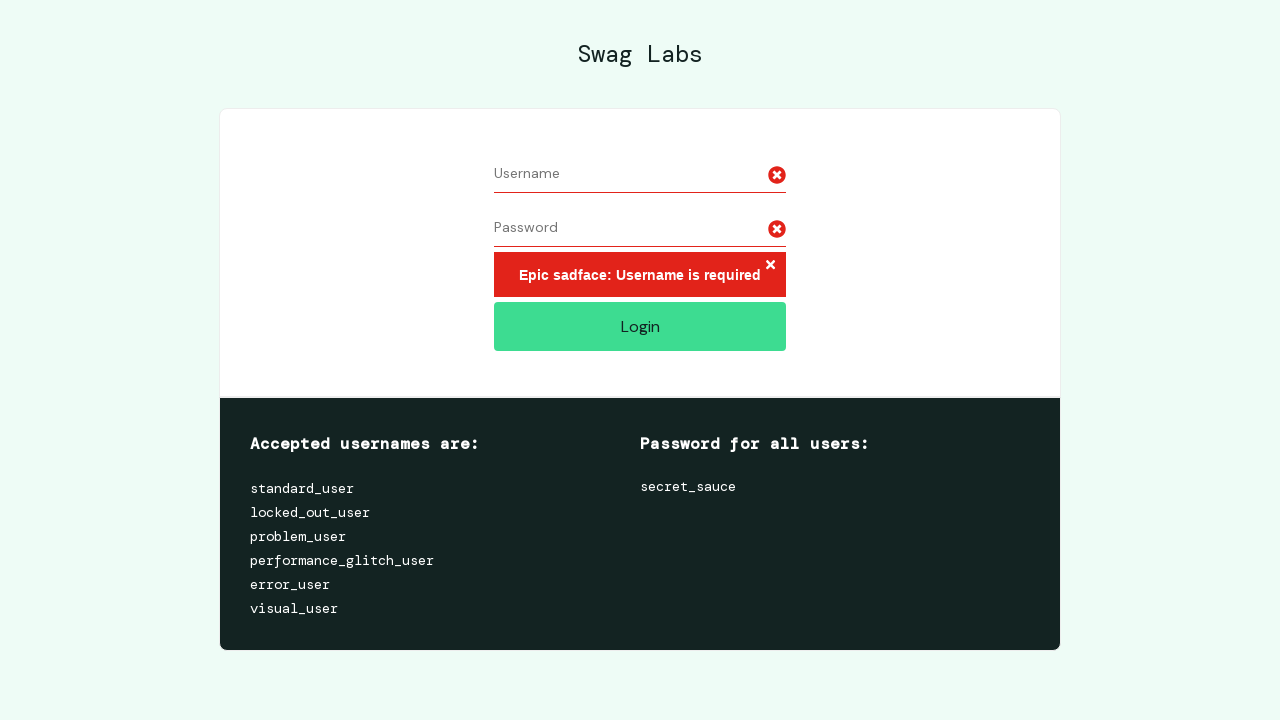